Tests right-click (context click) functionality on a login element on the ICICI Lombard website

Starting URL: https://www.icicilombard.com

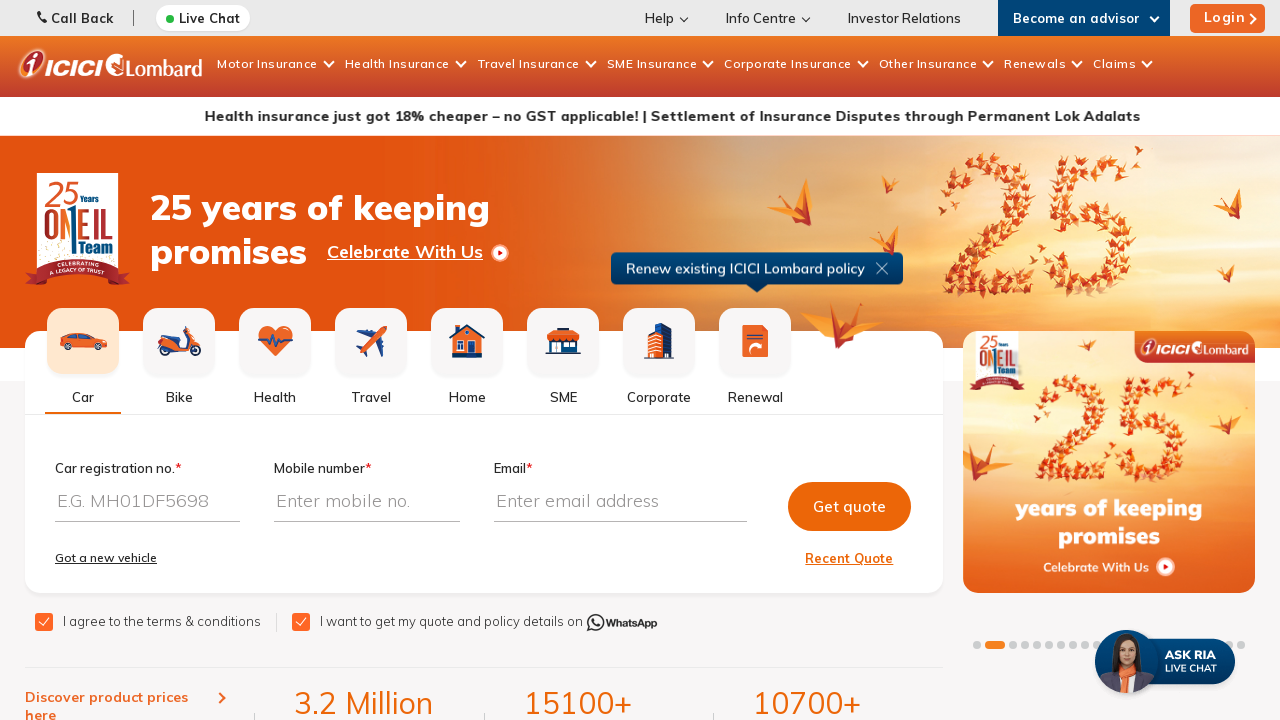

Right-clicked on login element at (1227, 18) on #login-revamp-click
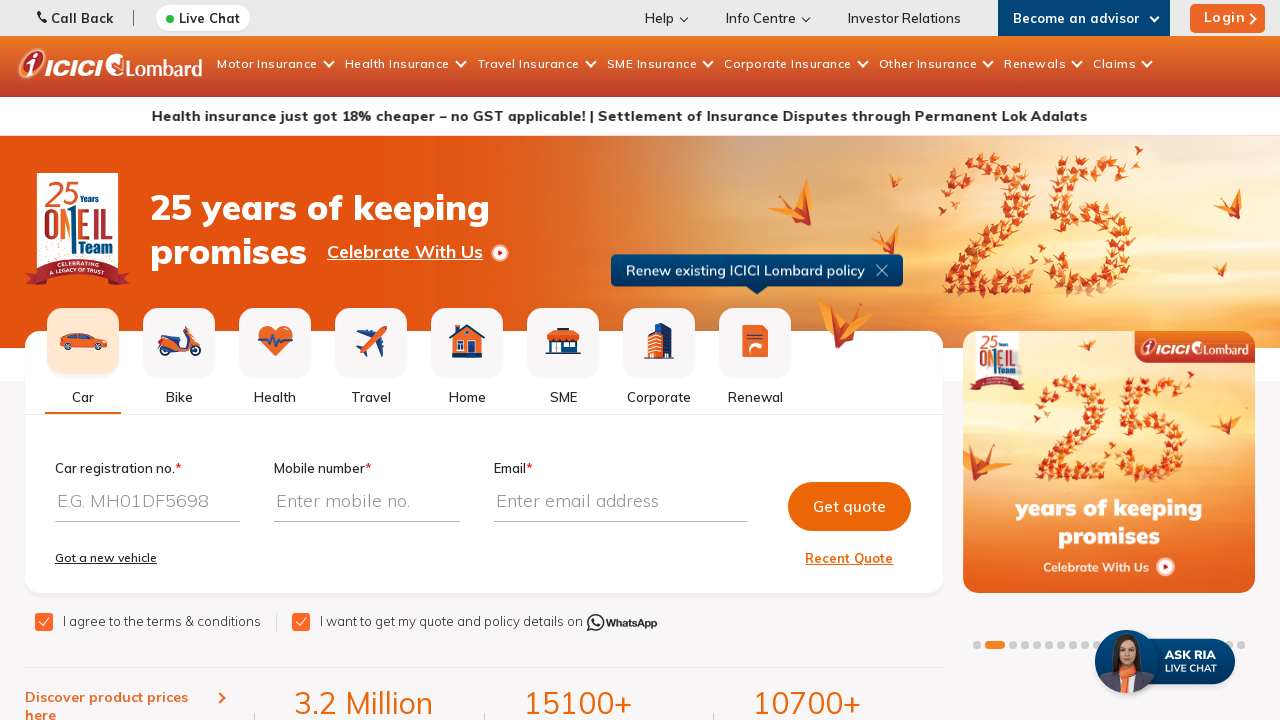

Waited 2 seconds to observe context menu
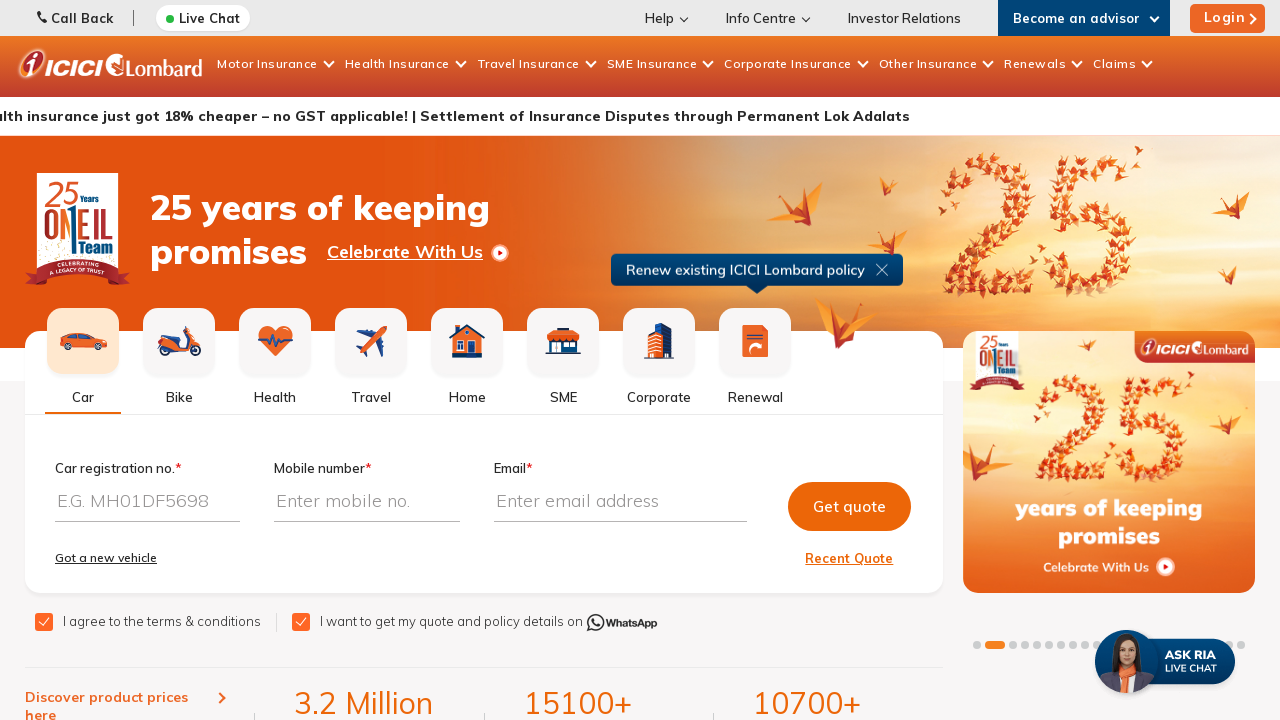

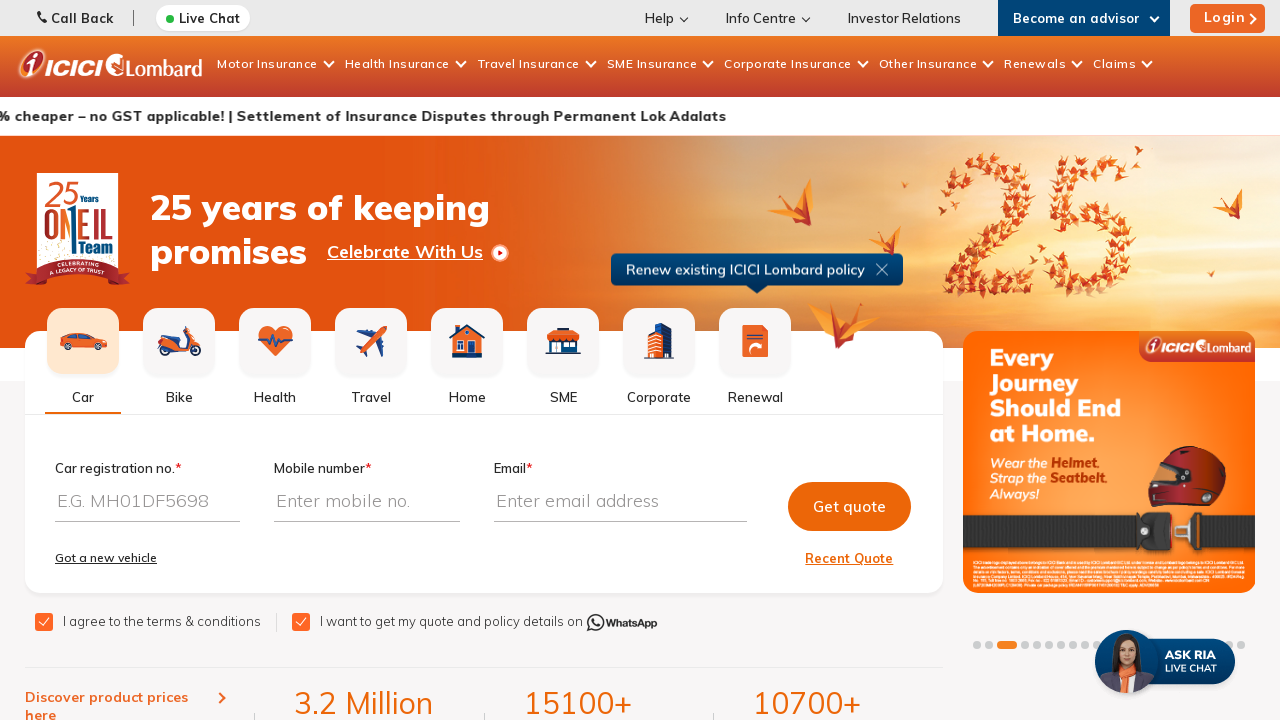